Tests adding specific vegetables to a shopping cart by searching through product listings and clicking the add-to-cart button for Beetroot, Carrot, and Beans items.

Starting URL: https://rahulshettyacademy.com/seleniumPractise/#/

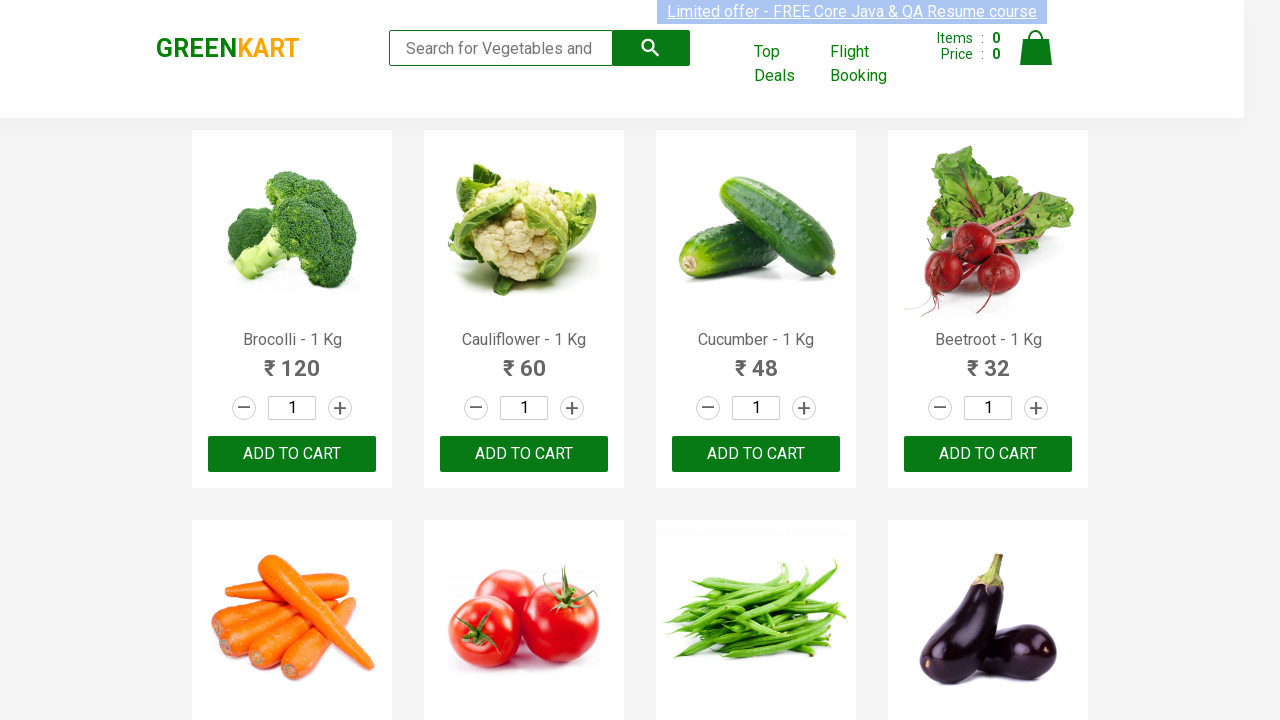

Waited for product names to load
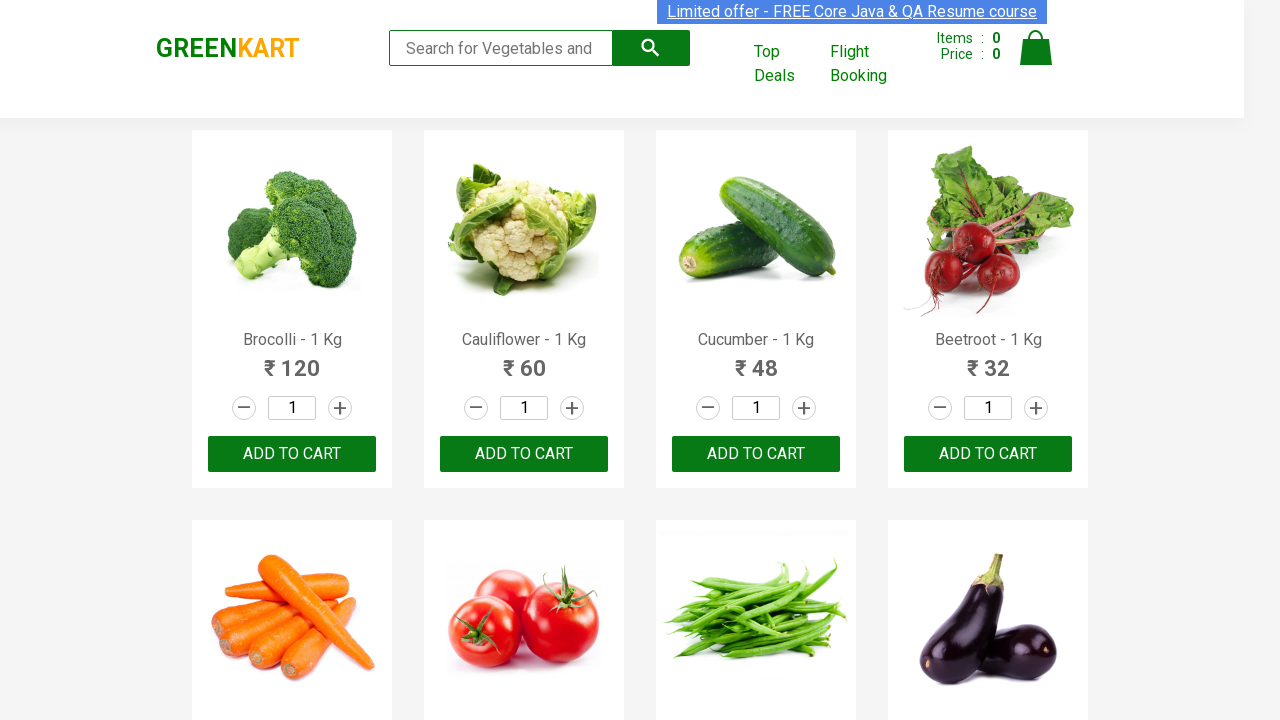

Retrieved all product name elements from page
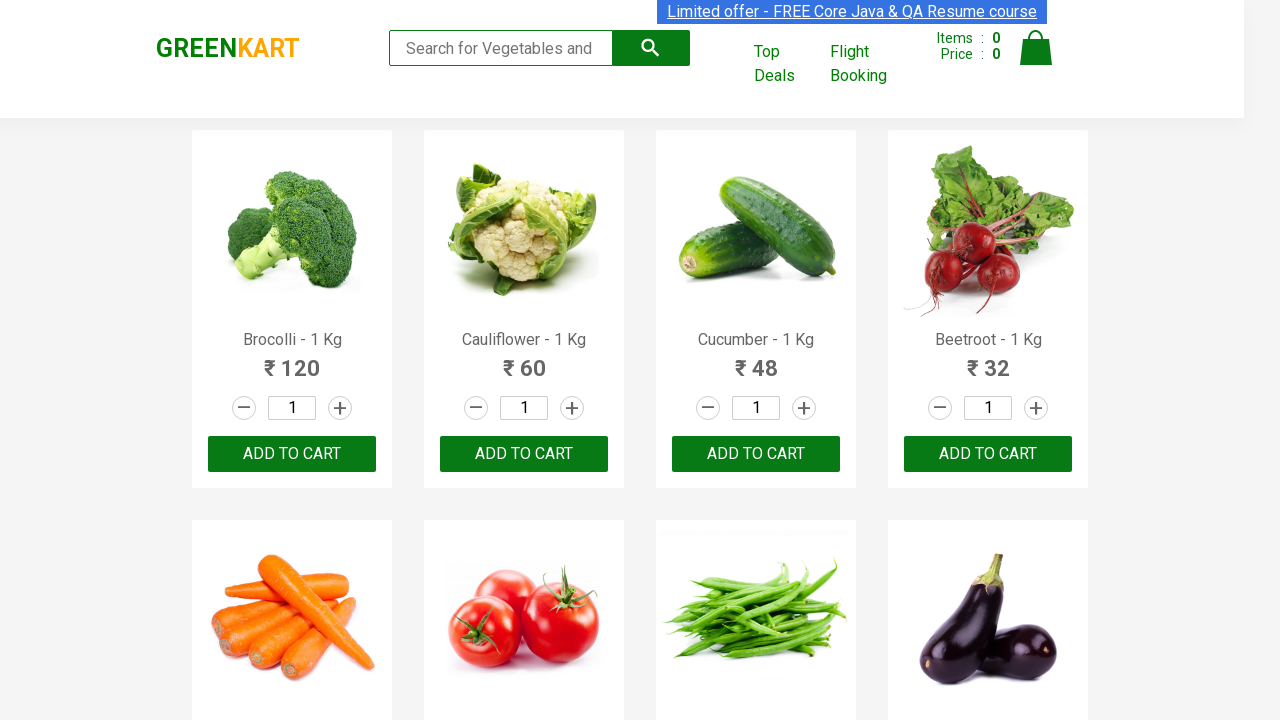

Clicked add-to-cart button for Beetroot at (756, 454) on button[type='button'] >> nth=3
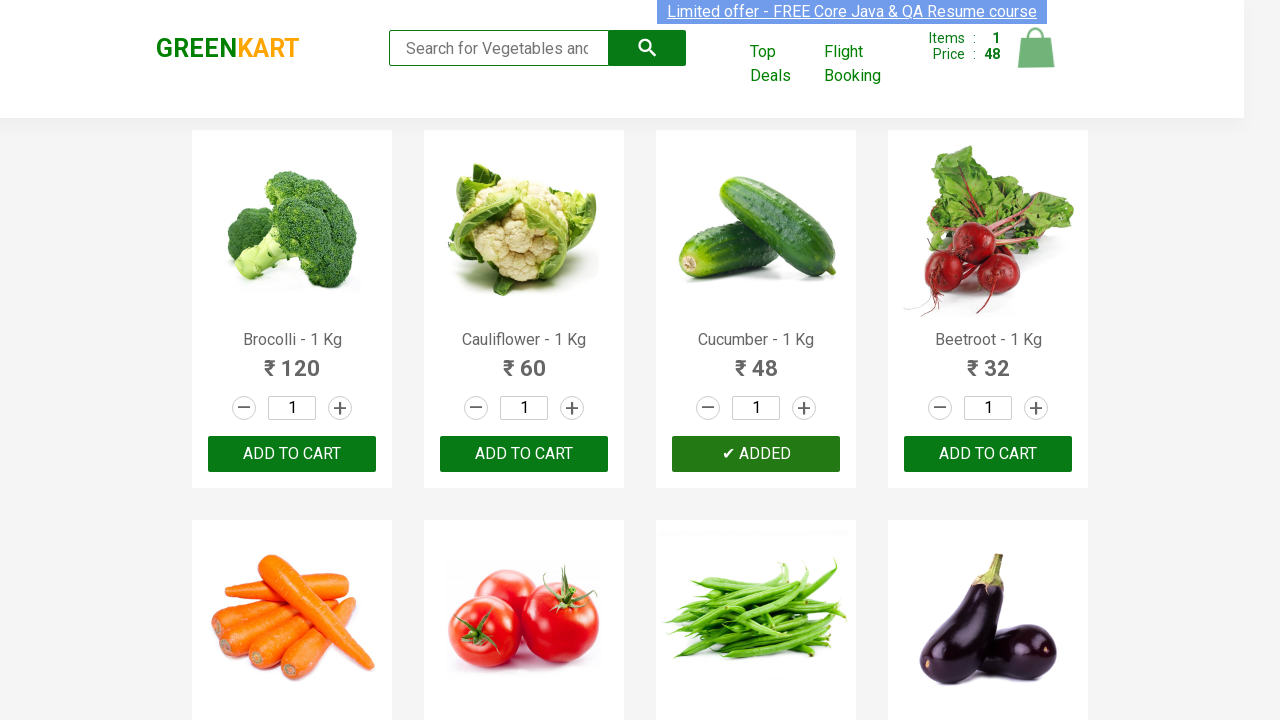

Clicked add-to-cart button for Carrot at (988, 454) on button[type='button'] >> nth=4
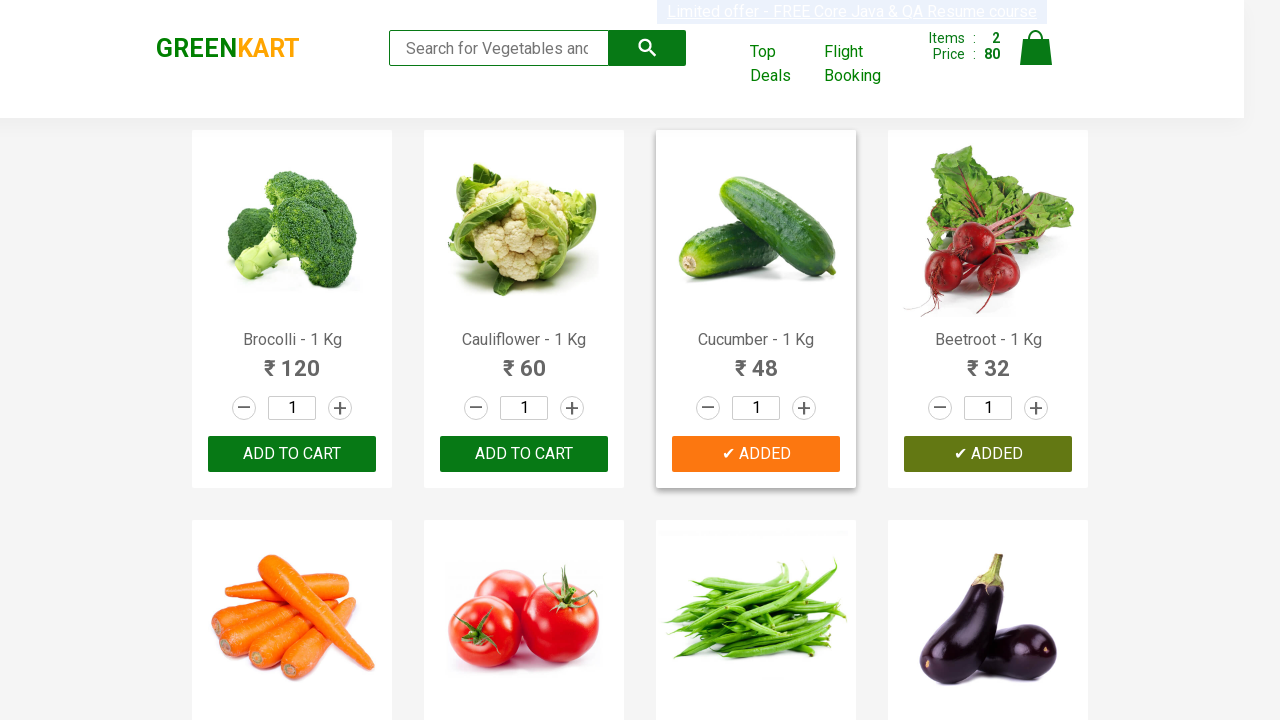

Clicked add-to-cart button for Beans at (524, 360) on button[type='button'] >> nth=6
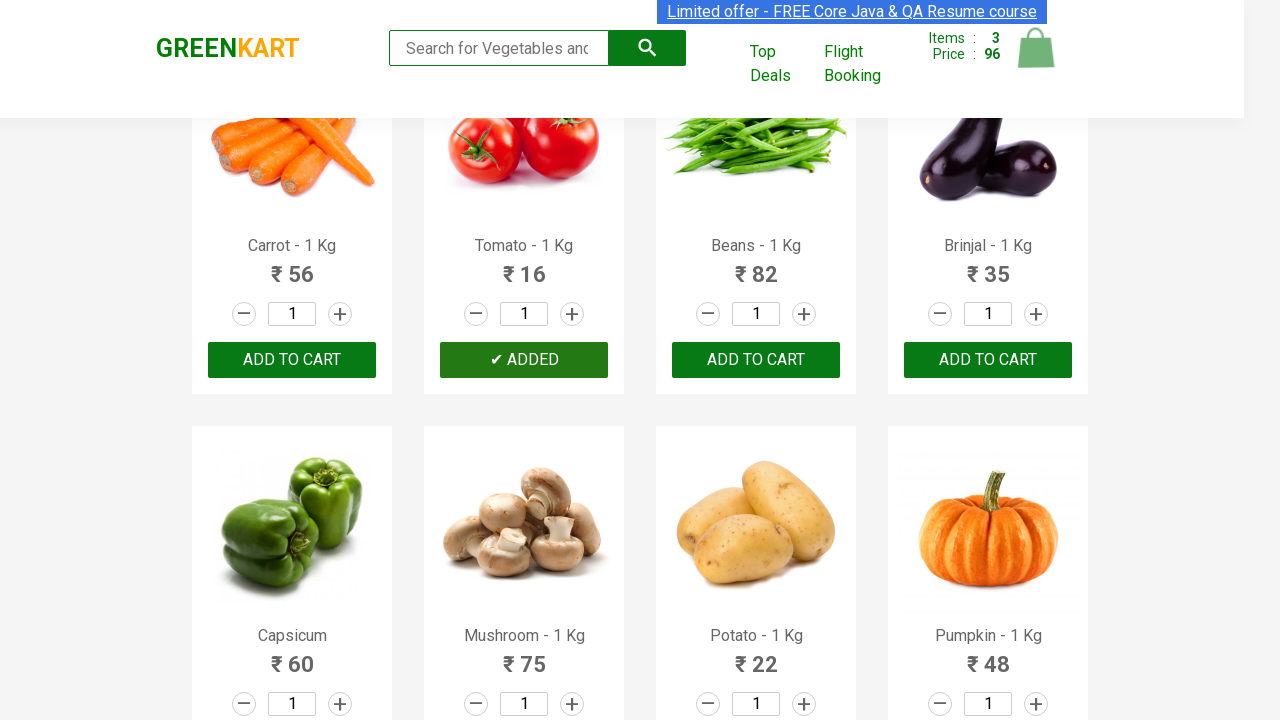

Waited 500ms for cart to update
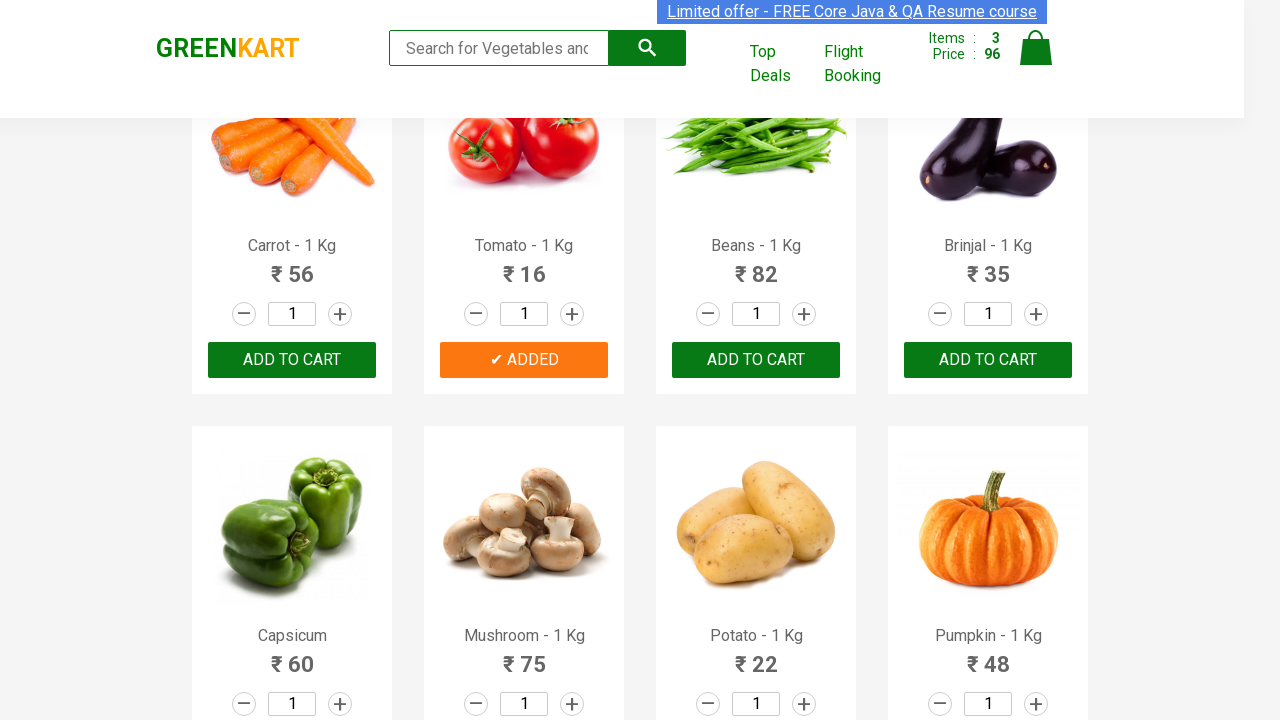

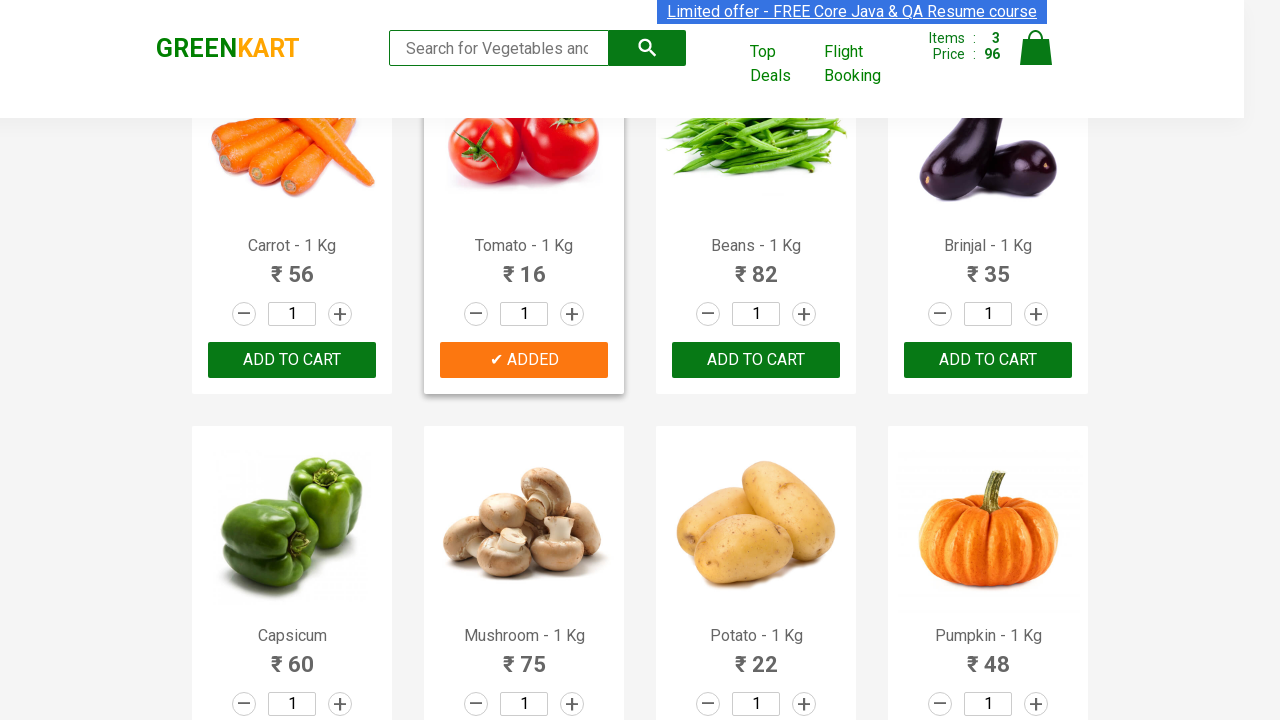